Tests XPath pattern matching by locating elements with IDs starting with 'c', names containing 'height', and demonstrating various XPath functions on a calorie calculator page

Starting URL: https://www.calculator.net/calorie-calculator.html

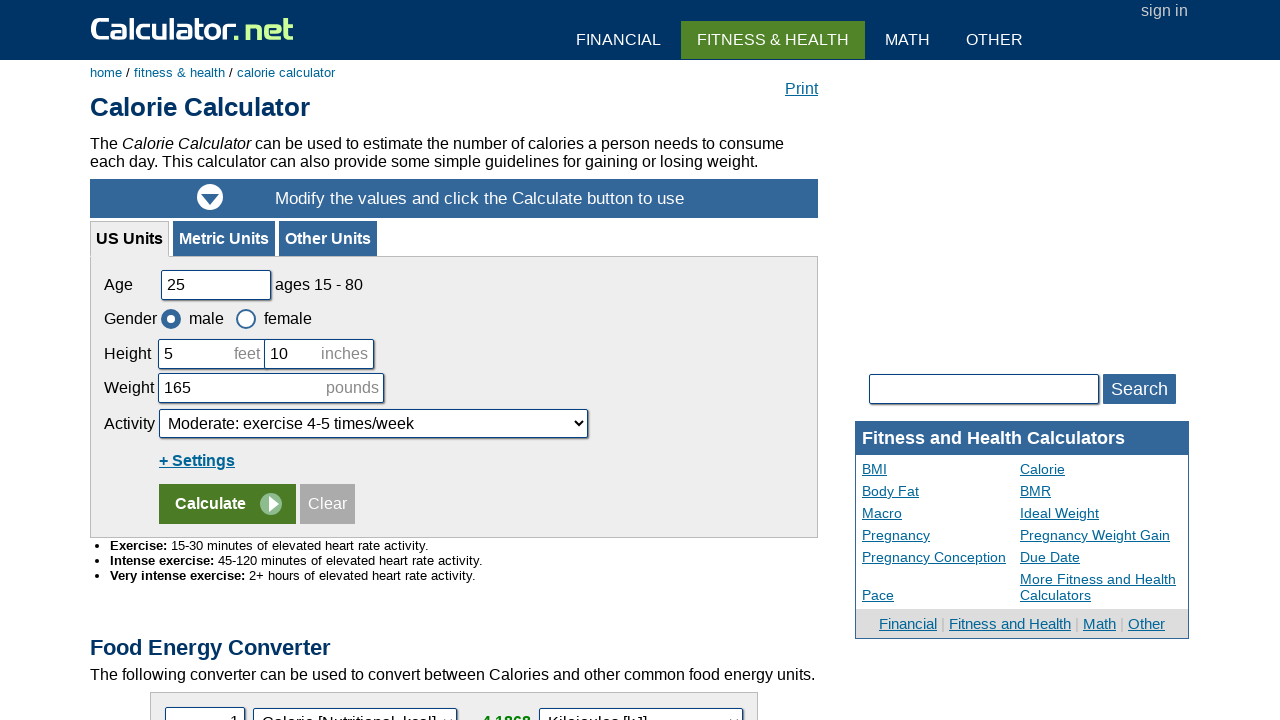

Located all elements with ID starting with 'c' using XPath starts-with pattern
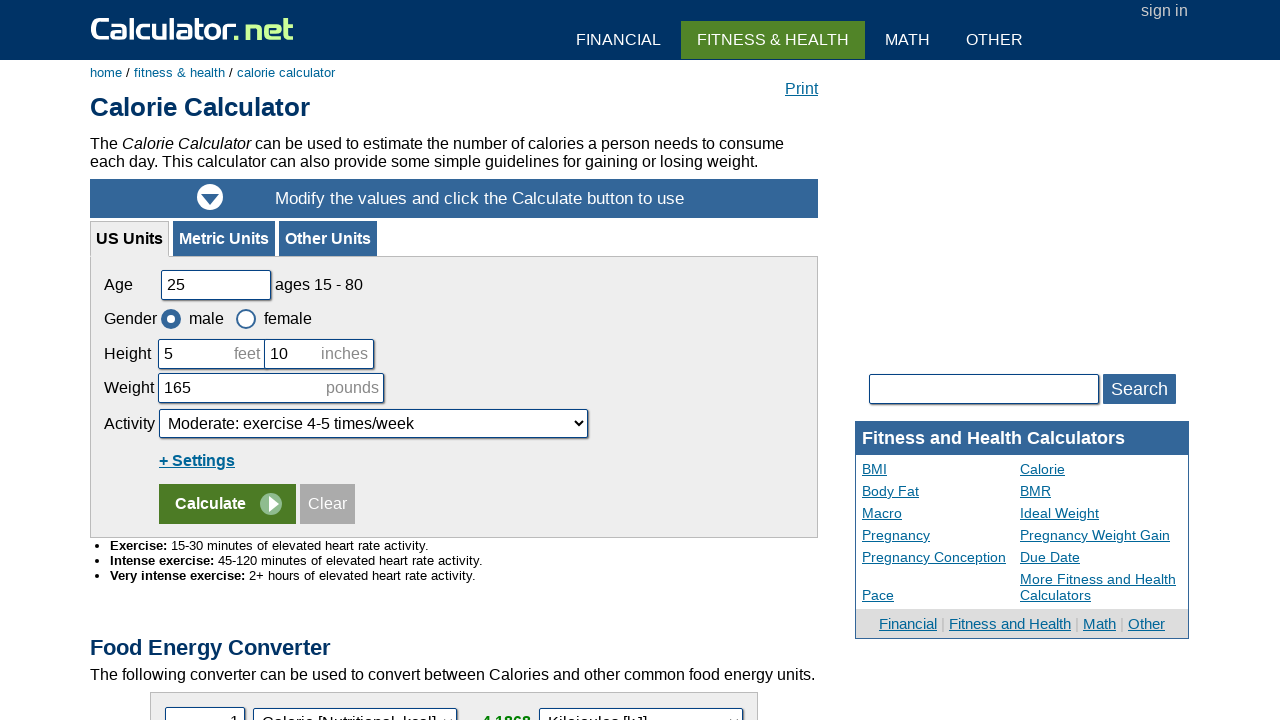

Located all elements with name containing 'height' using XPath contains pattern
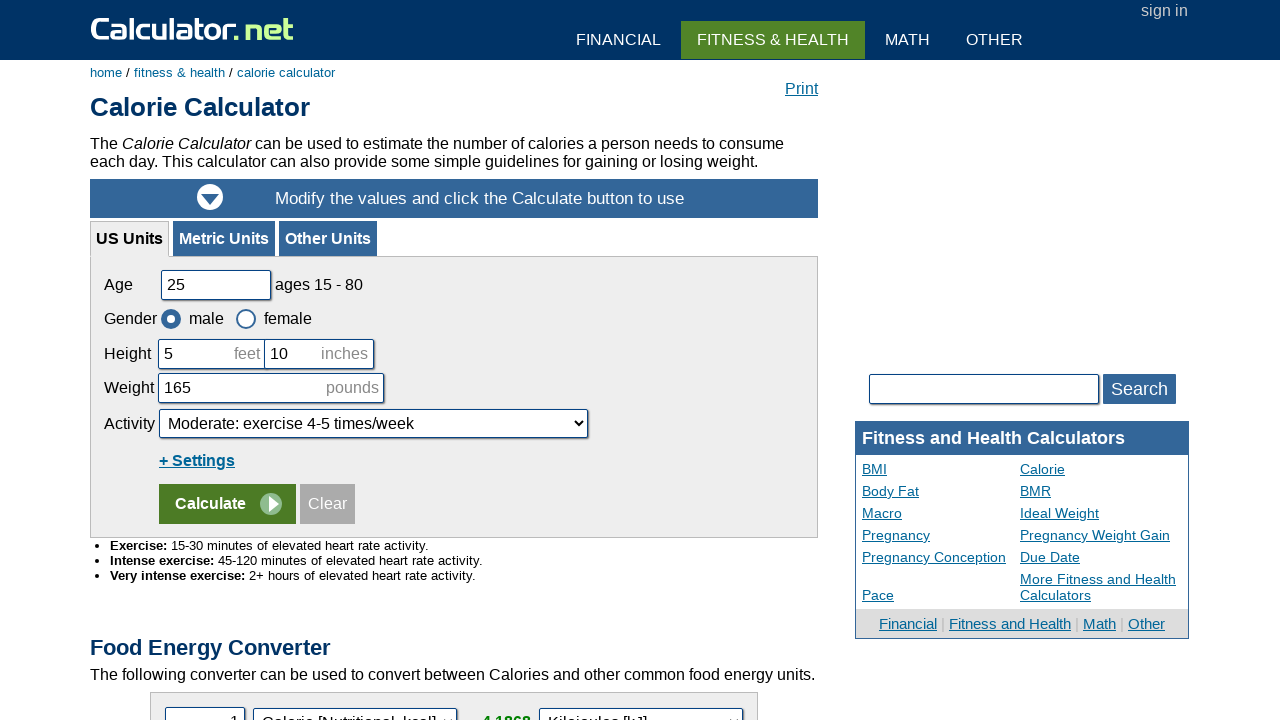

Located all elements with ID ending with 'weight' using XPath substring and string-length functions
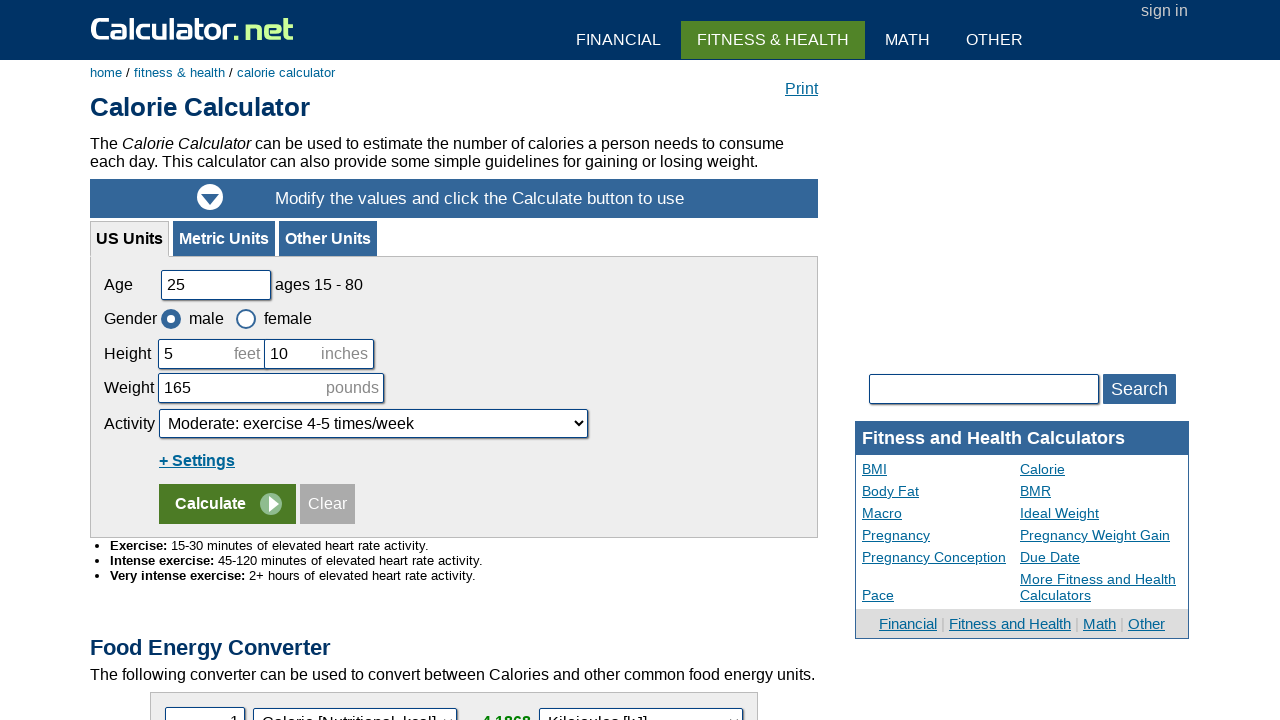

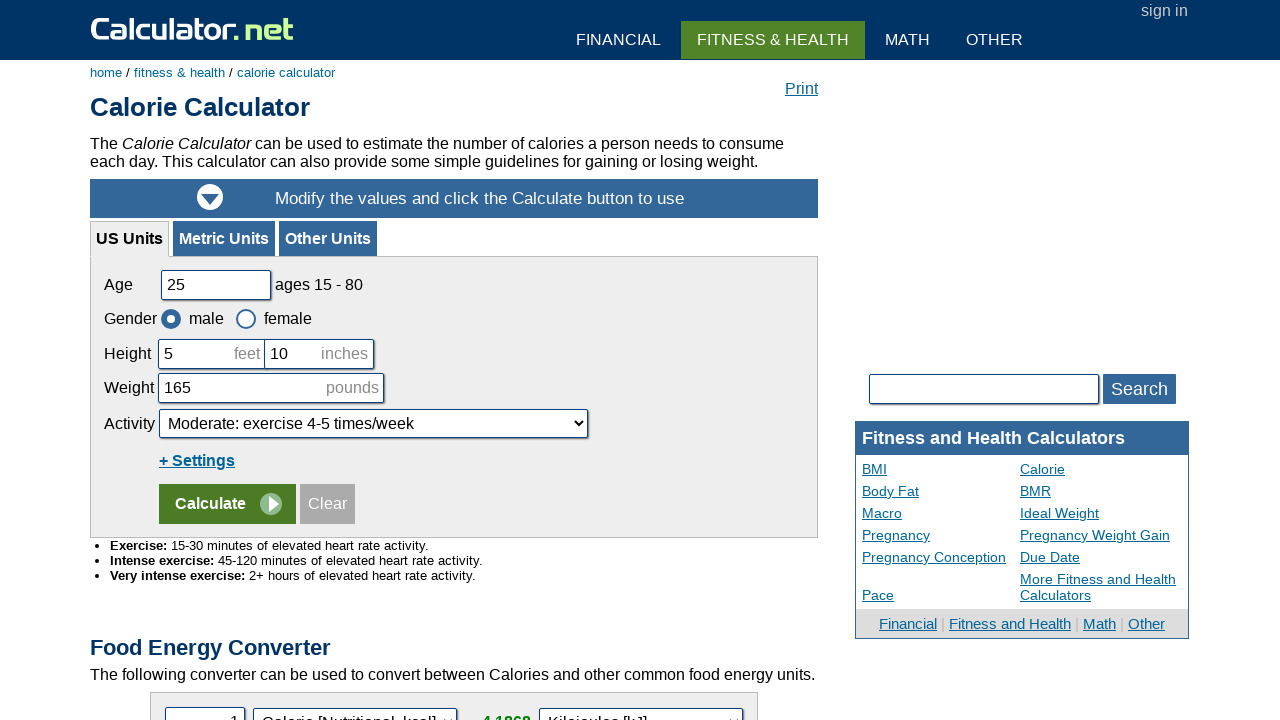